Verifies that a submit button is displayed on the page

Starting URL: https://www.qa-practice.com/elements/button/simple

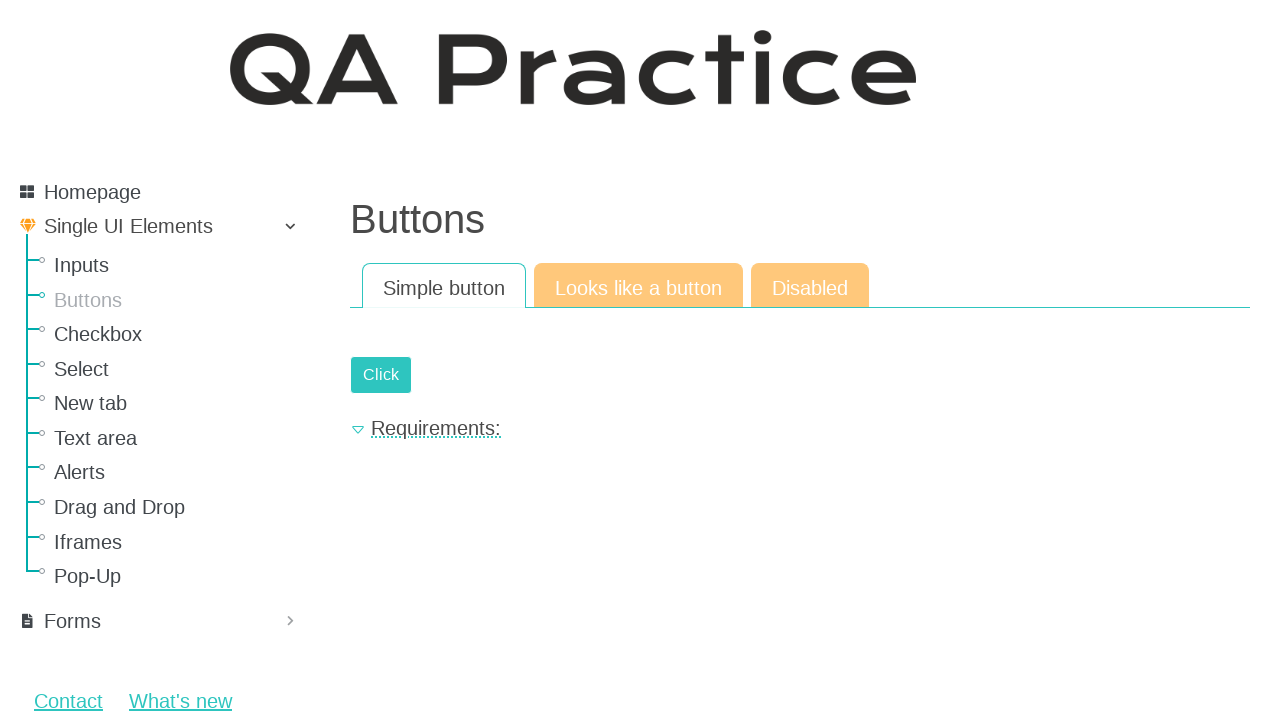

Navigated to QA Practice button page
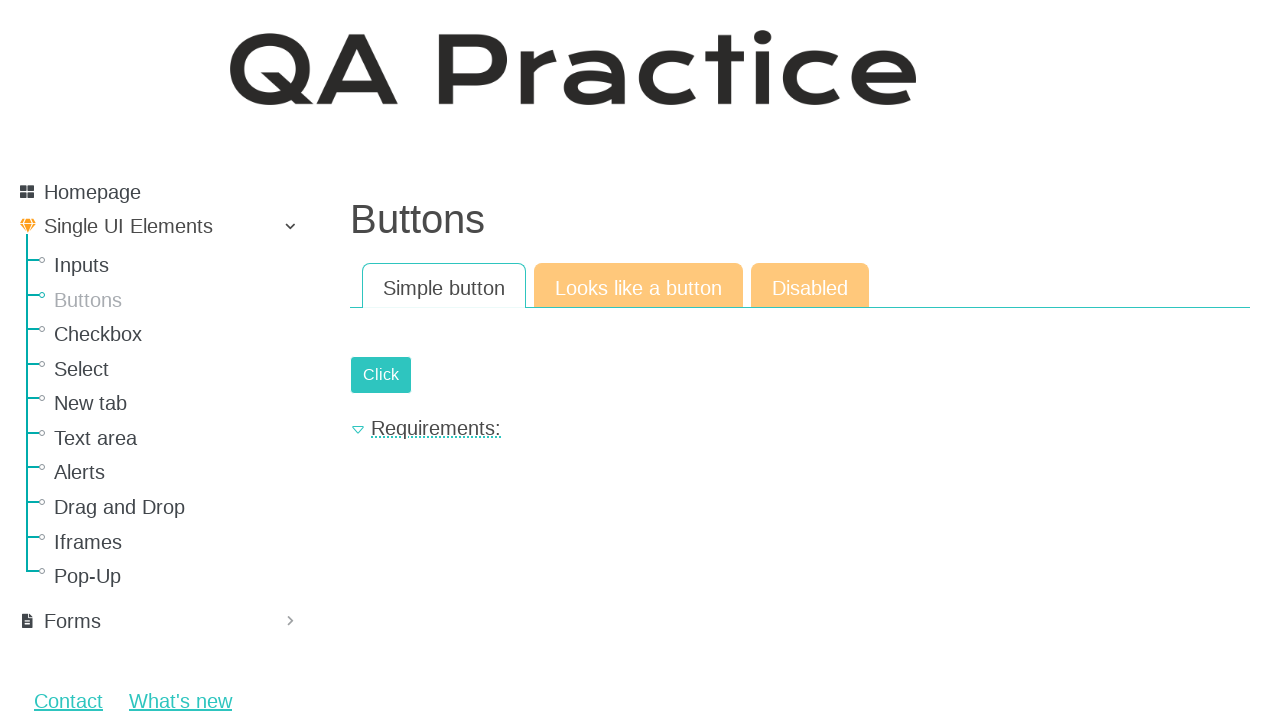

Verified that submit button is displayed on the page
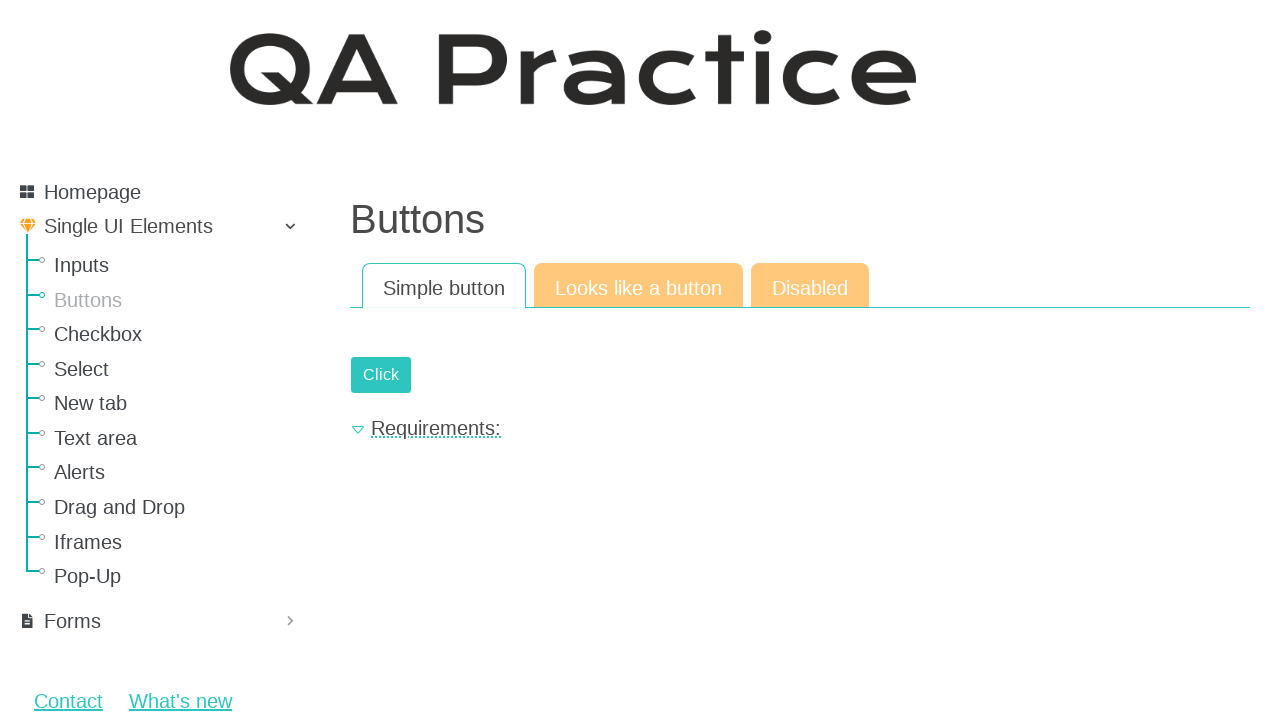

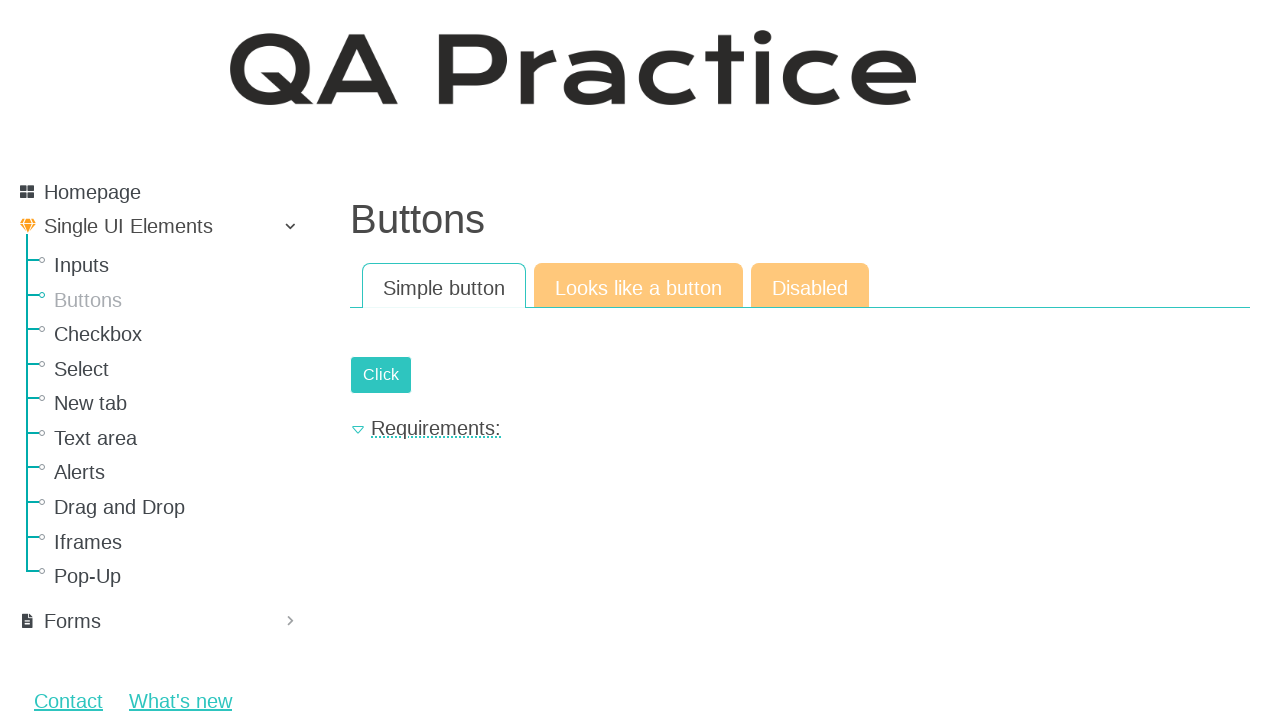